Tests number input functionality by entering a random number into a number input field and verifying it was entered correctly

Starting URL: https://the-internet.herokuapp.com/inputs

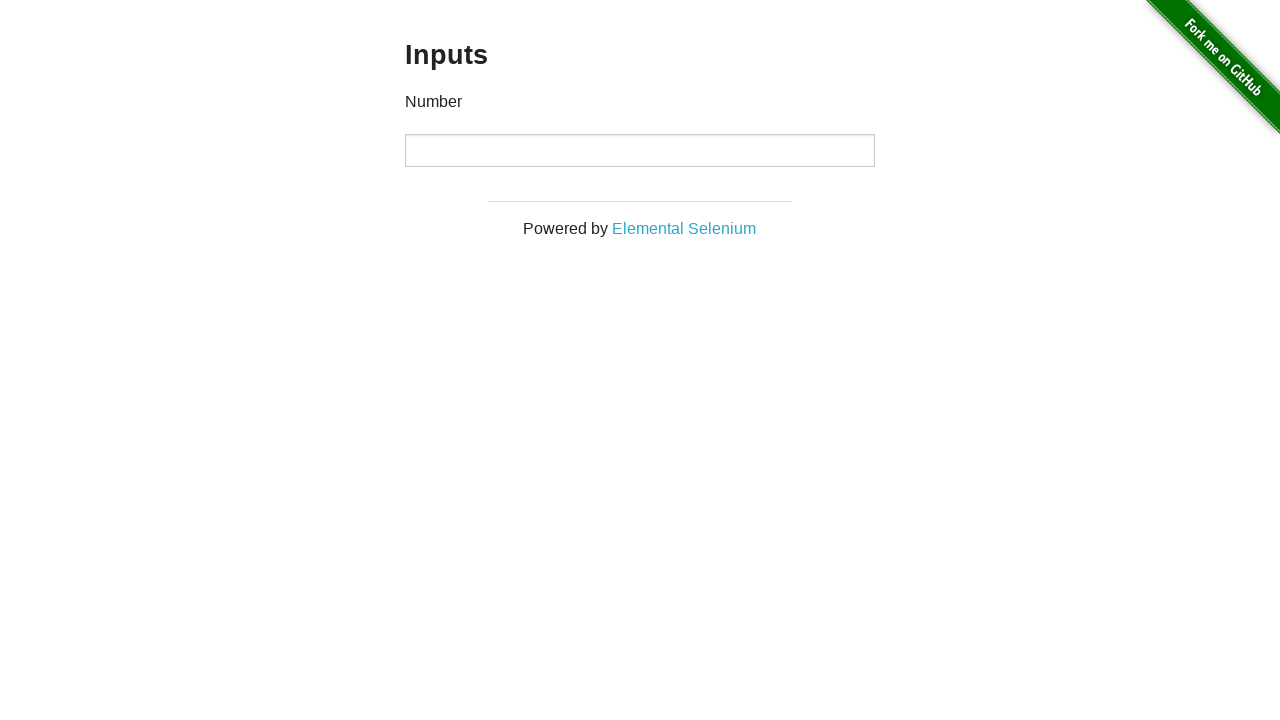

Waited for number input field to be present
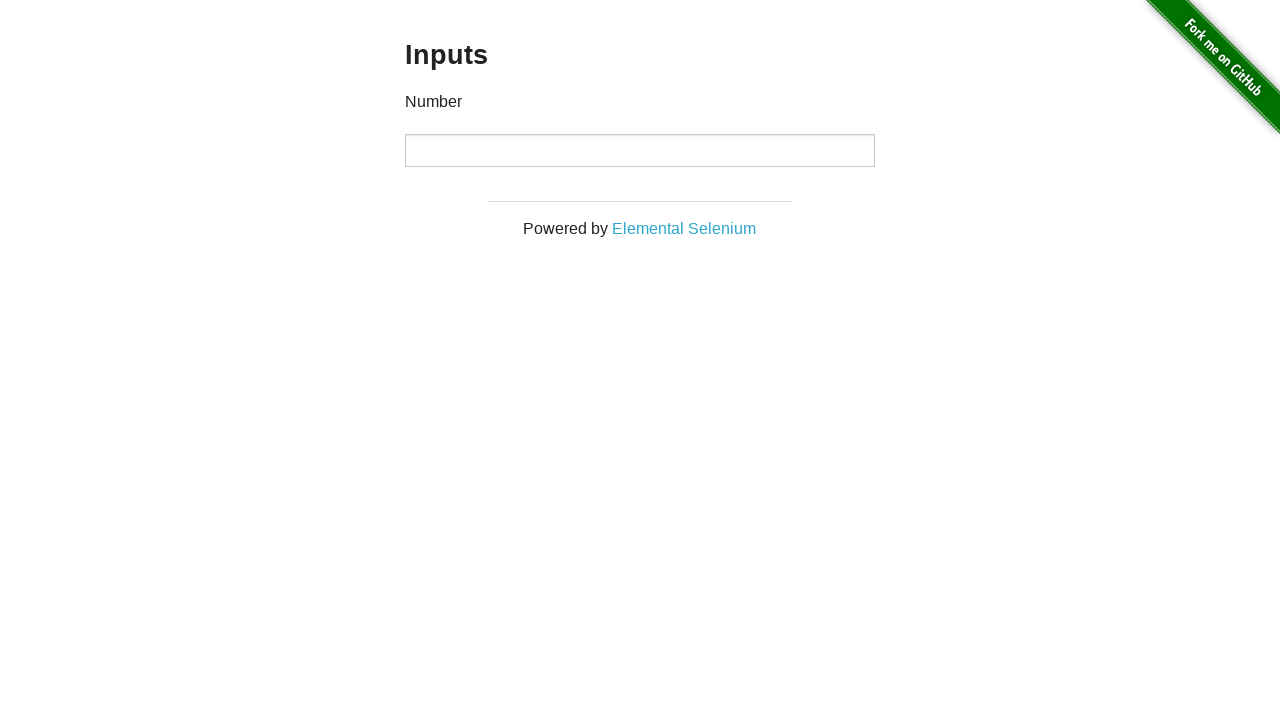

Cleared the number input field on input[type='number']
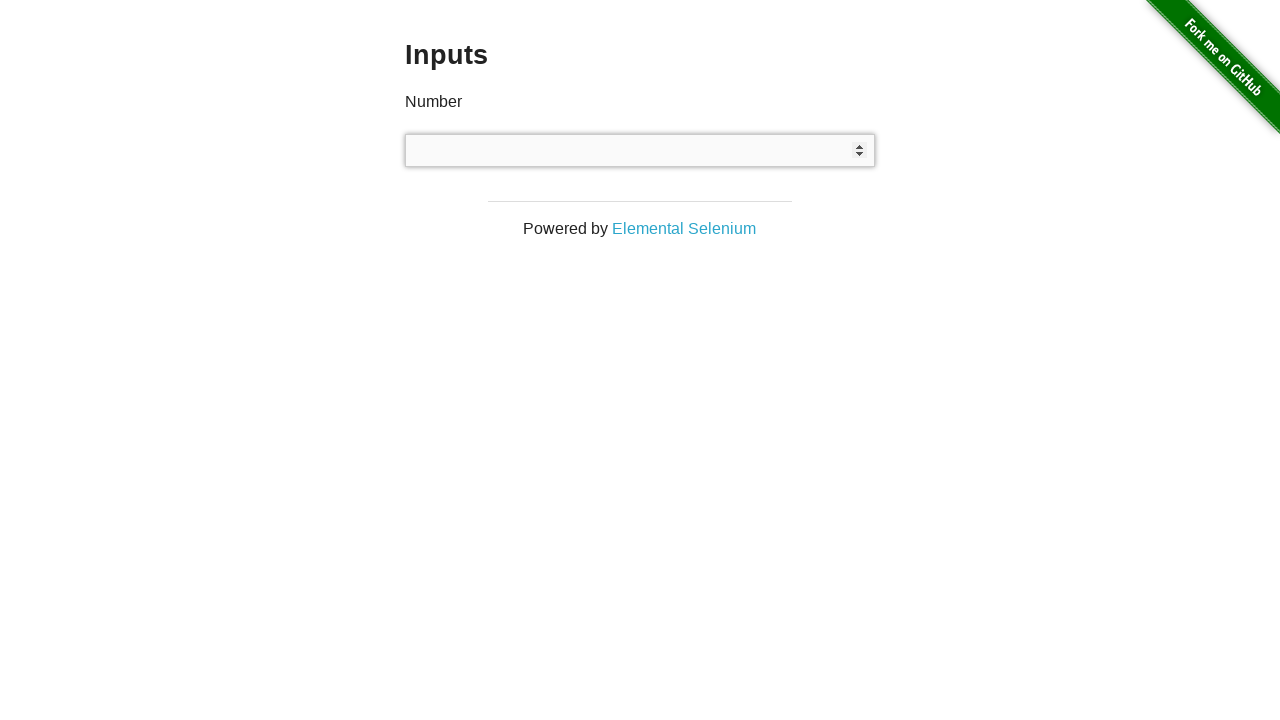

Generated random number: 1933
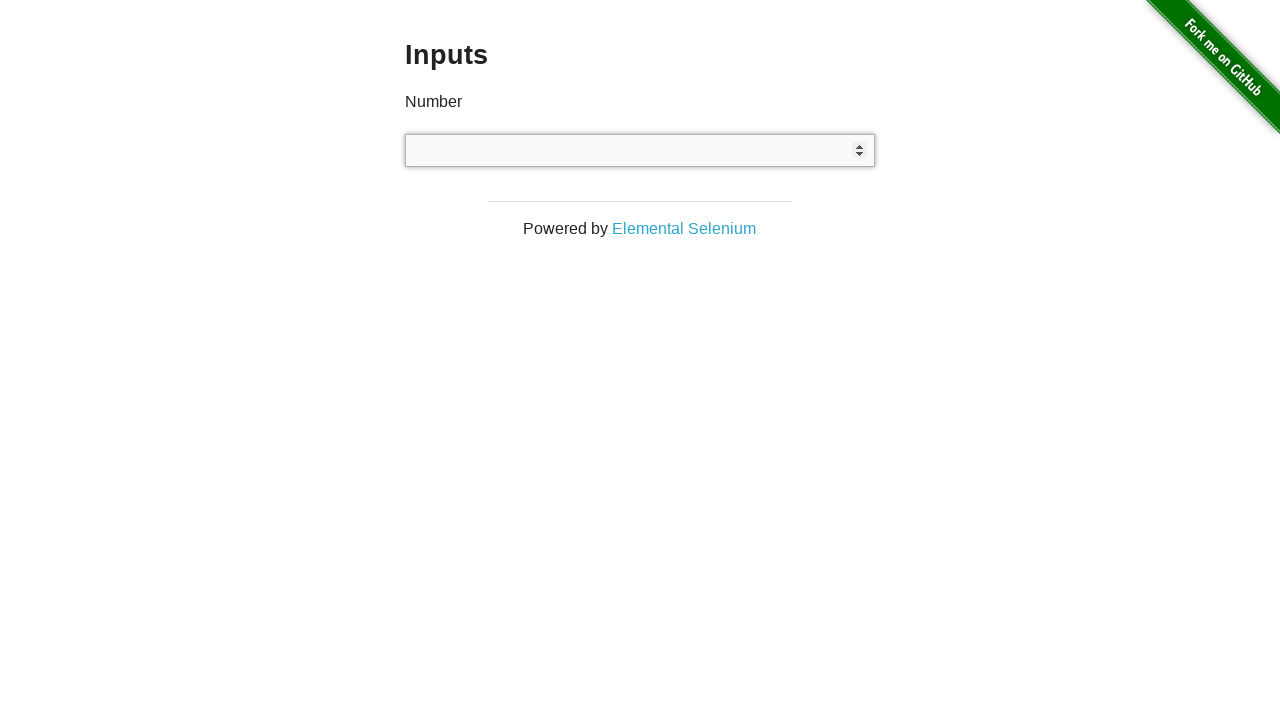

Entered random number 1933 into the input field on input[type='number']
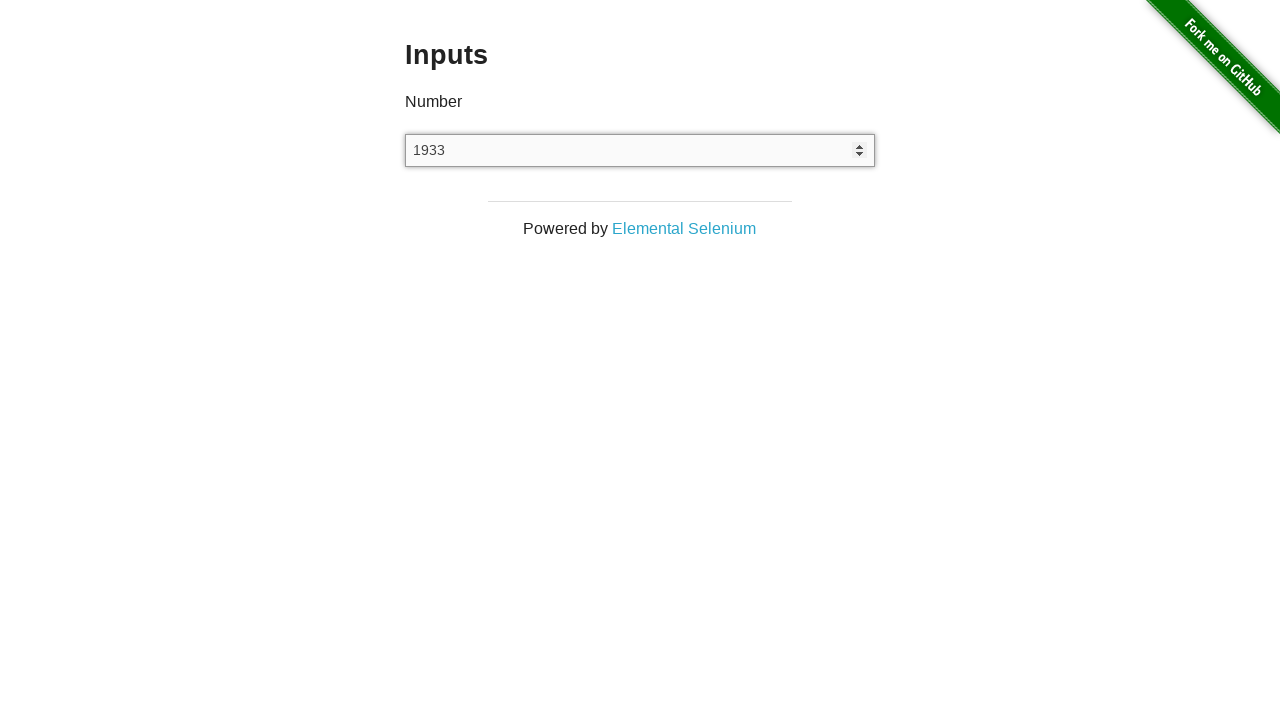

Retrieved the value from the number input field
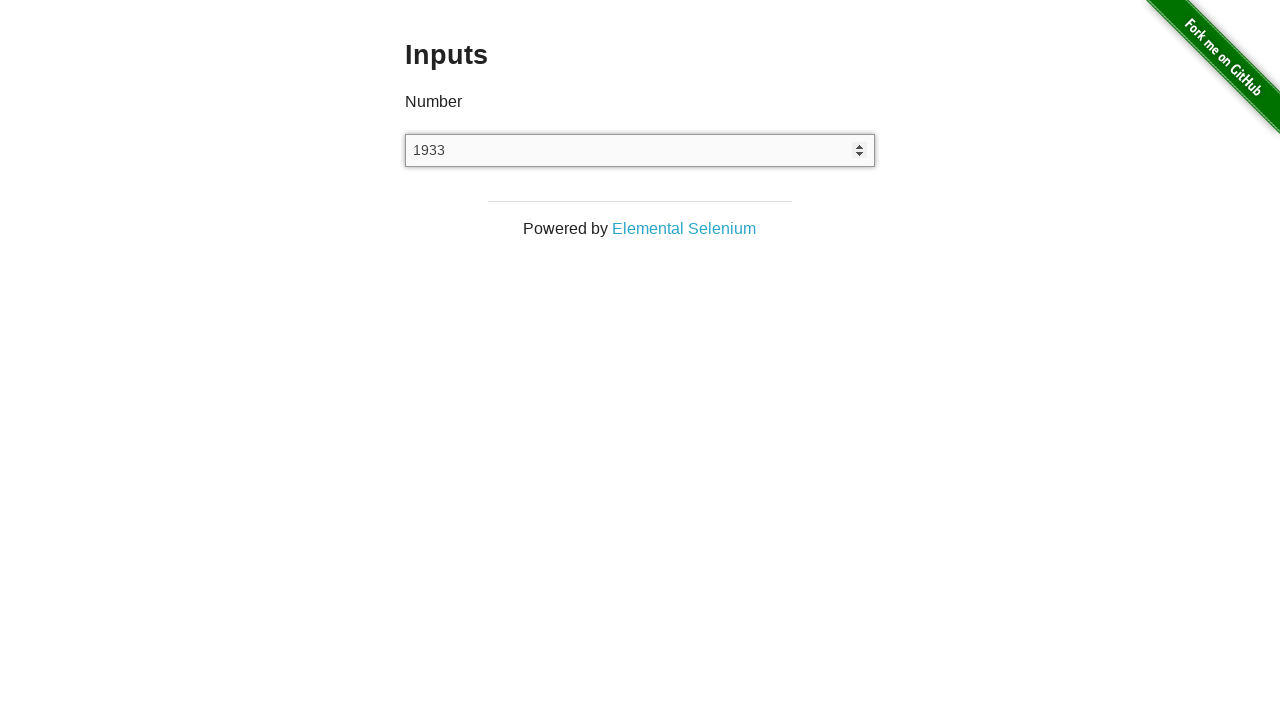

Verified that the entered value 1933 matches the expected value 1933
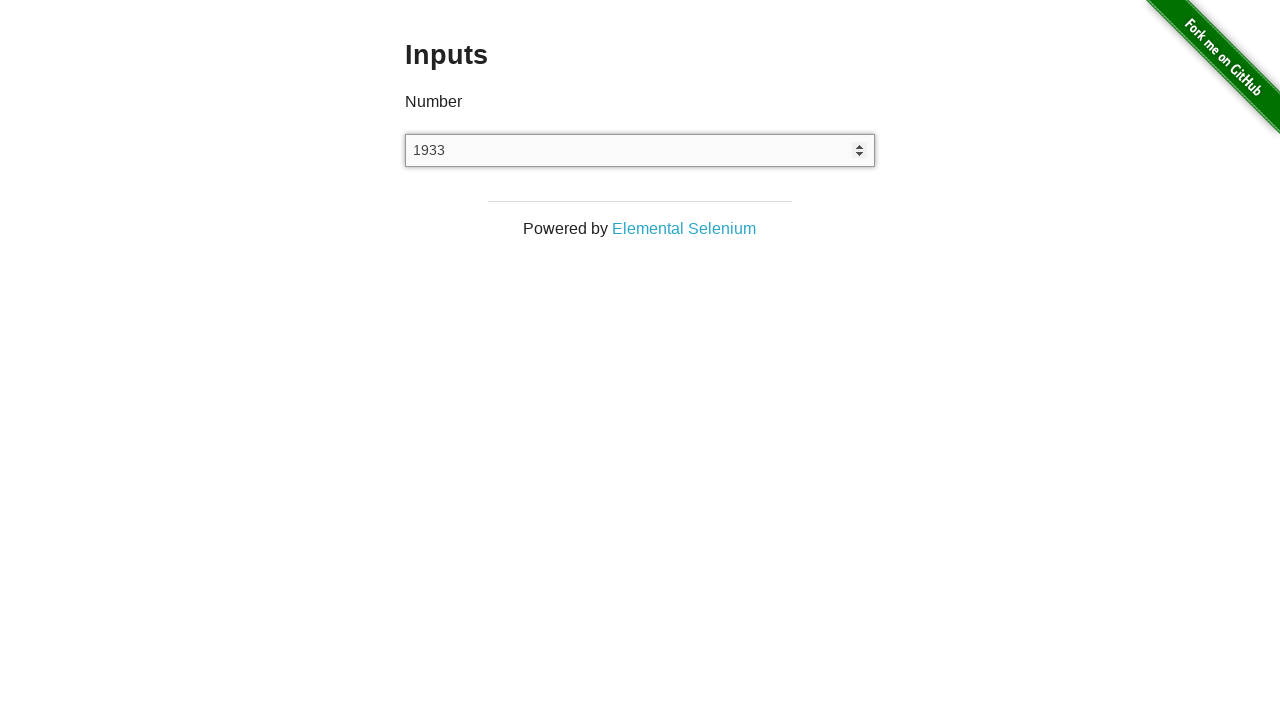

Test passed: Successfully entered number 1933
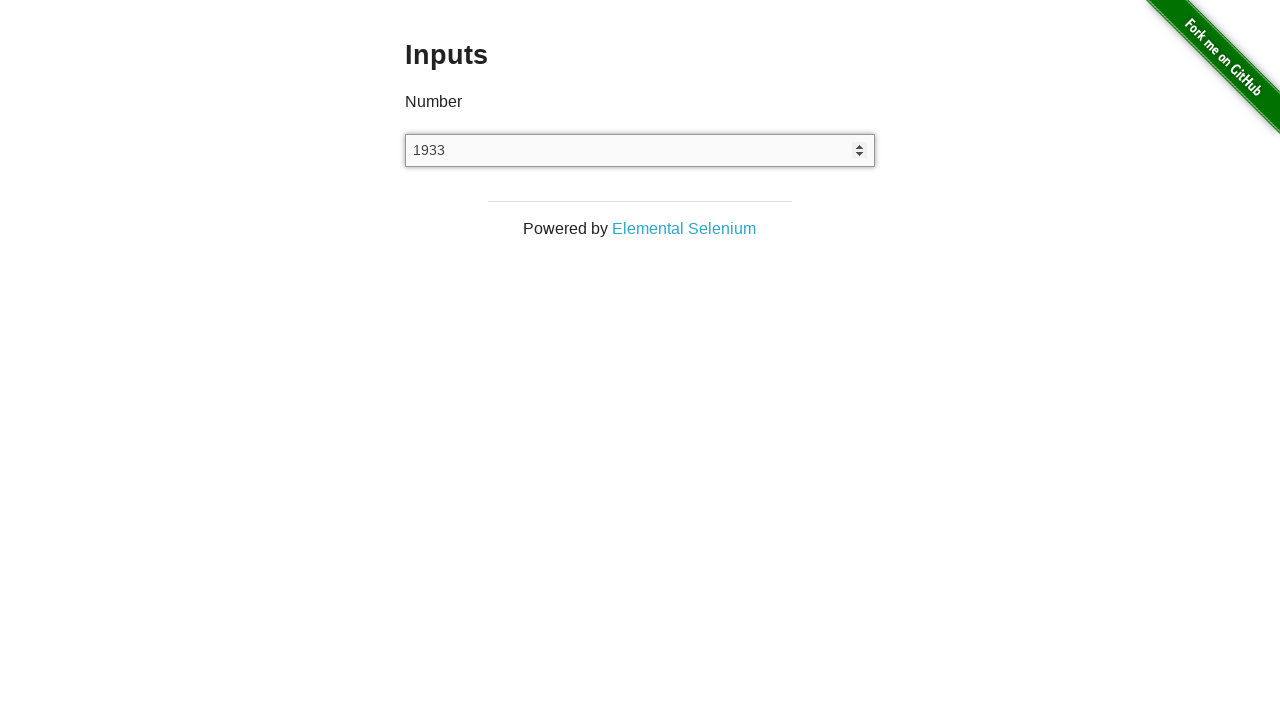

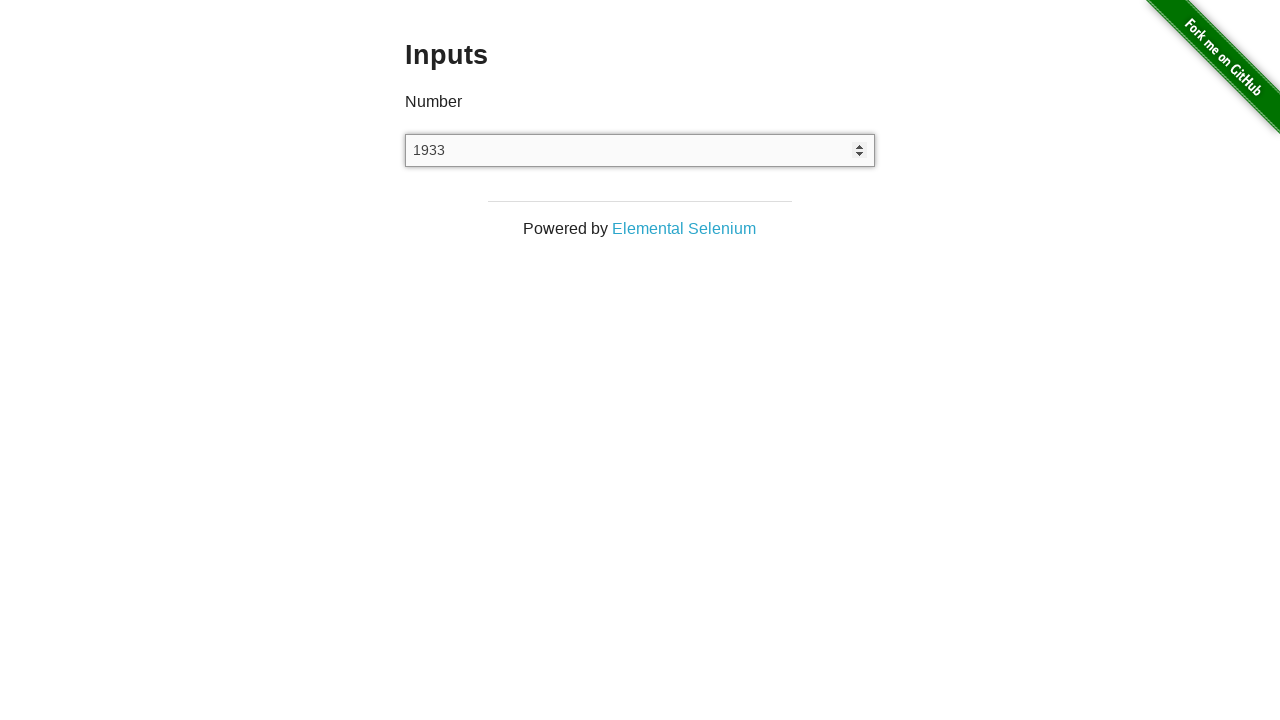